Tests the forgot password functionality by clicking the forgot password link, submitting without input to verify validation, then entering a username and submitting to verify reset password page display

Starting URL: https://opensource-demo.orangehrmlive.com/web/index.php/auth/login

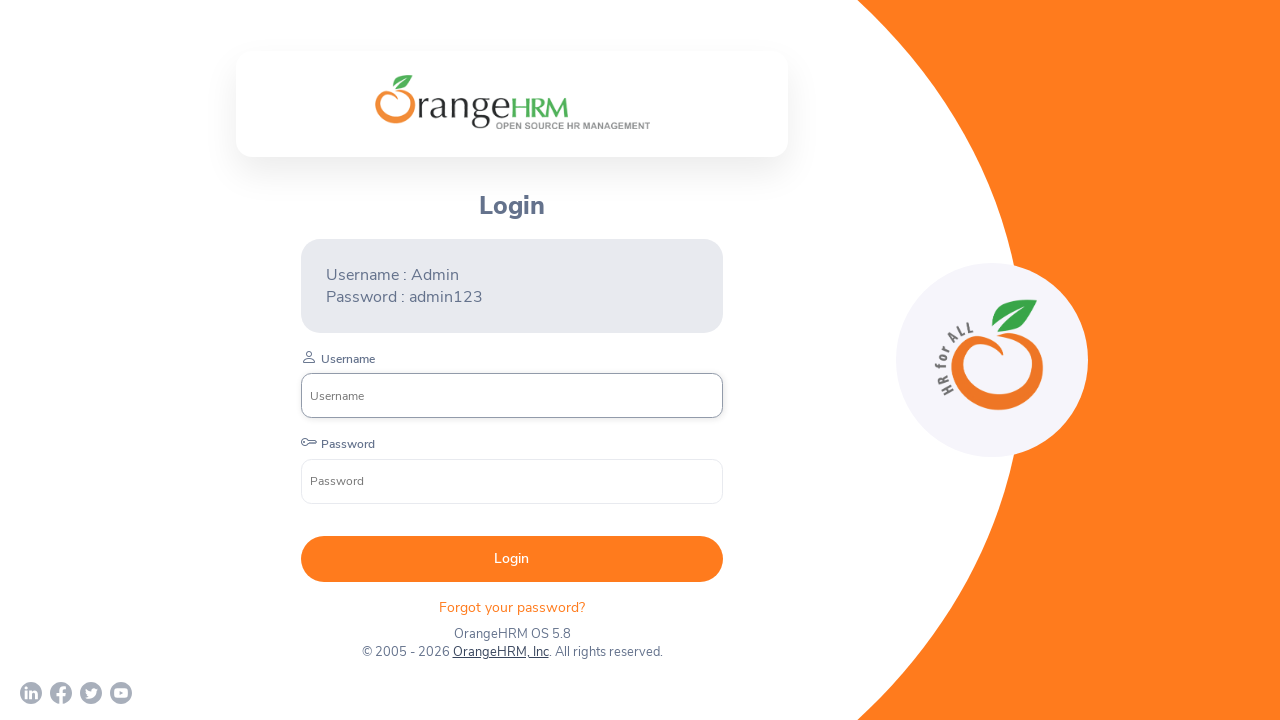

Clicked forgot password link at (512, 607) on p.oxd-text.oxd-text--p.orangehrm-login-forgot-header
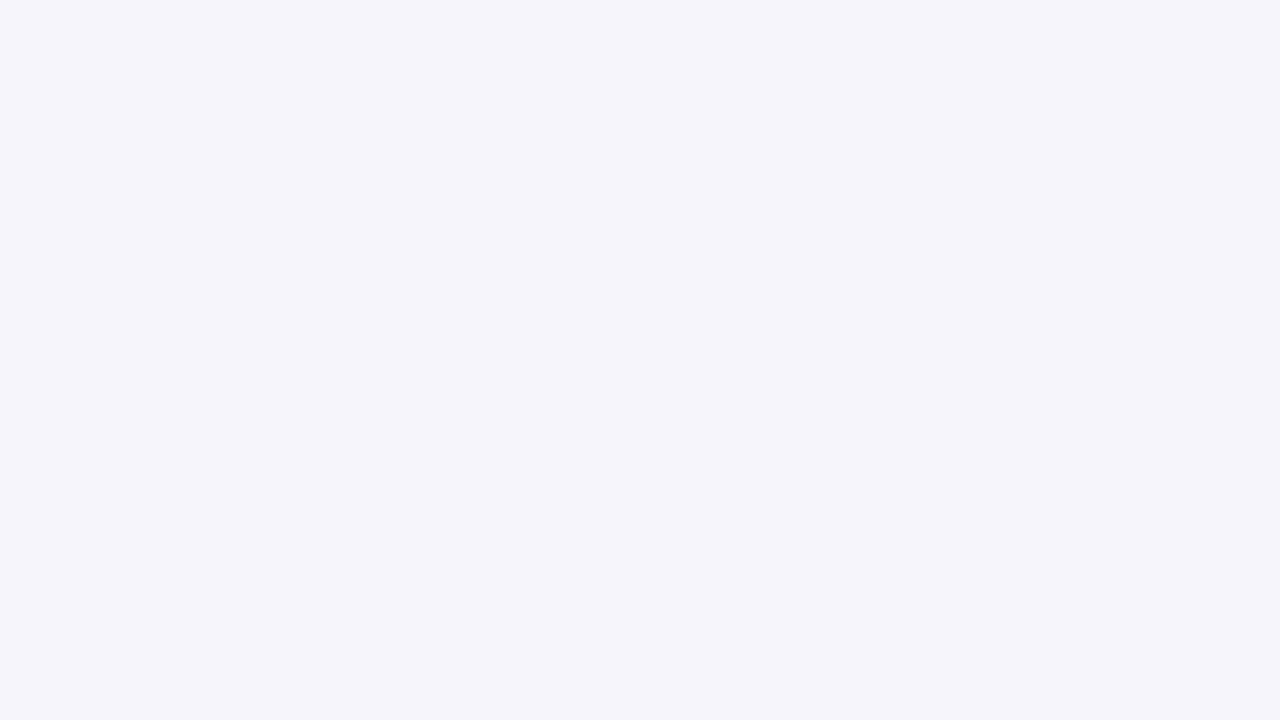

Forgot password page loaded with username input field
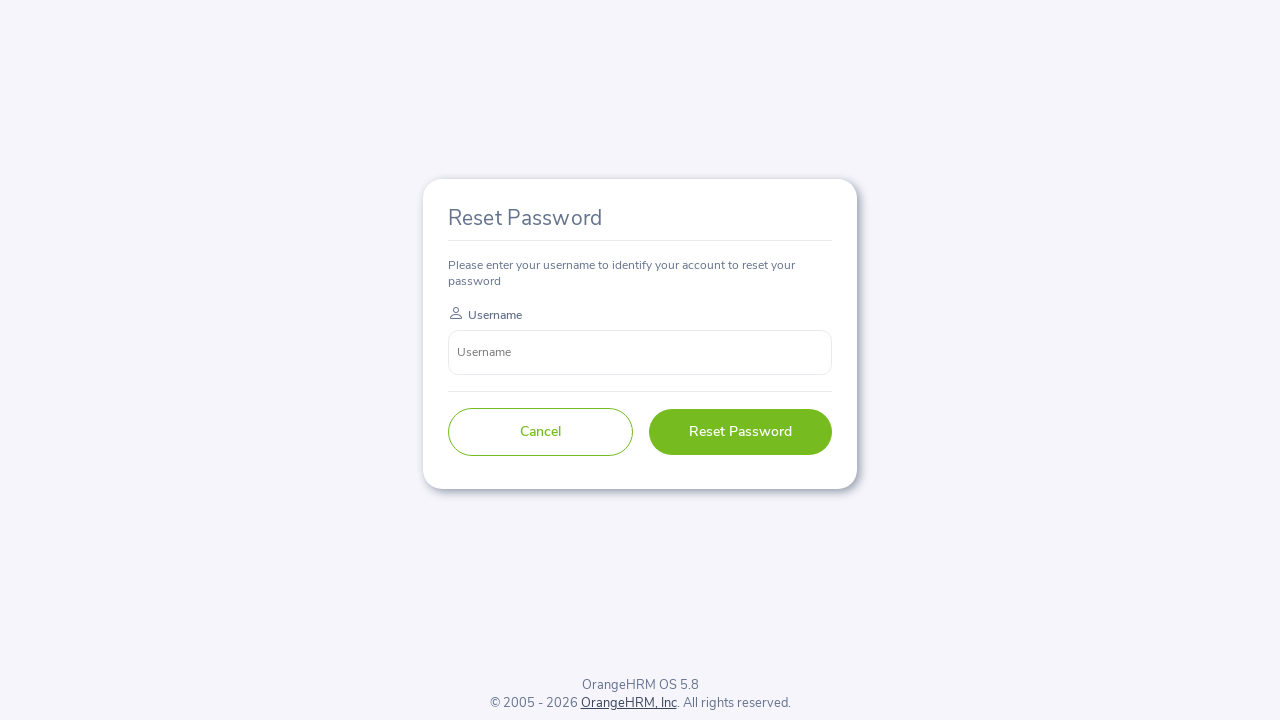

Clicked submit button without entering username to test validation at (740, 432) on button[type='submit']
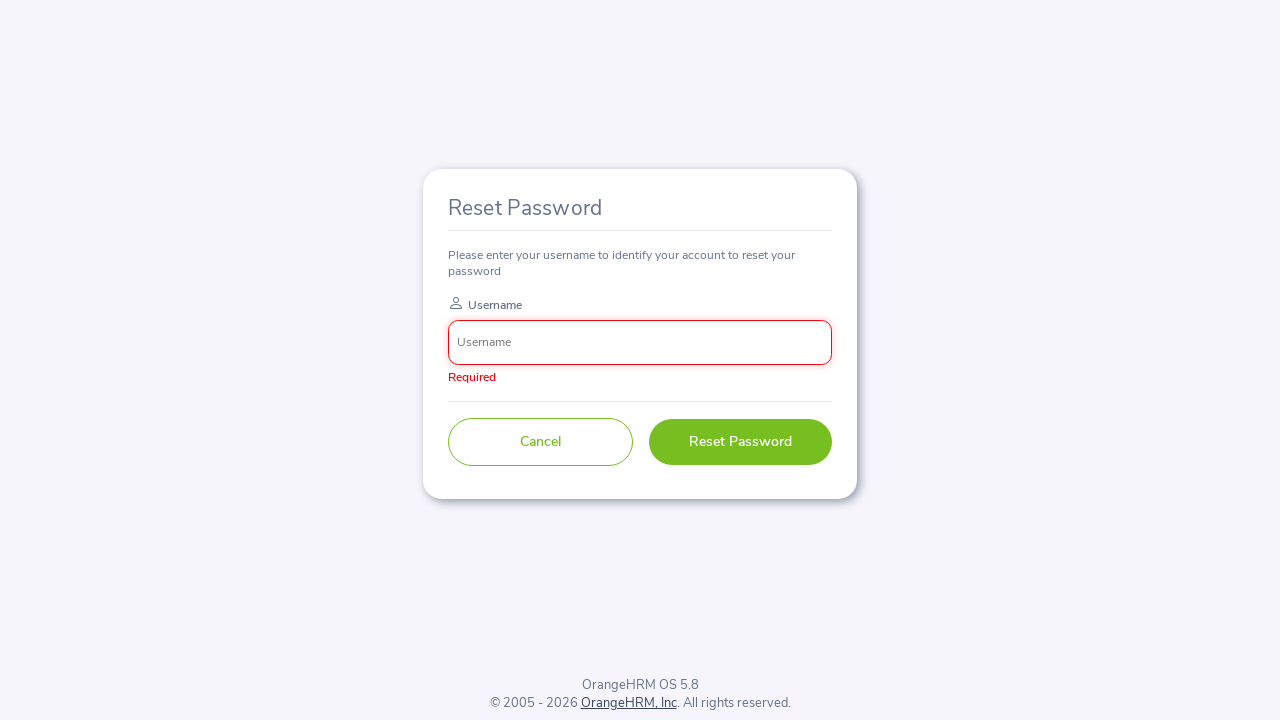

Validation error message appeared
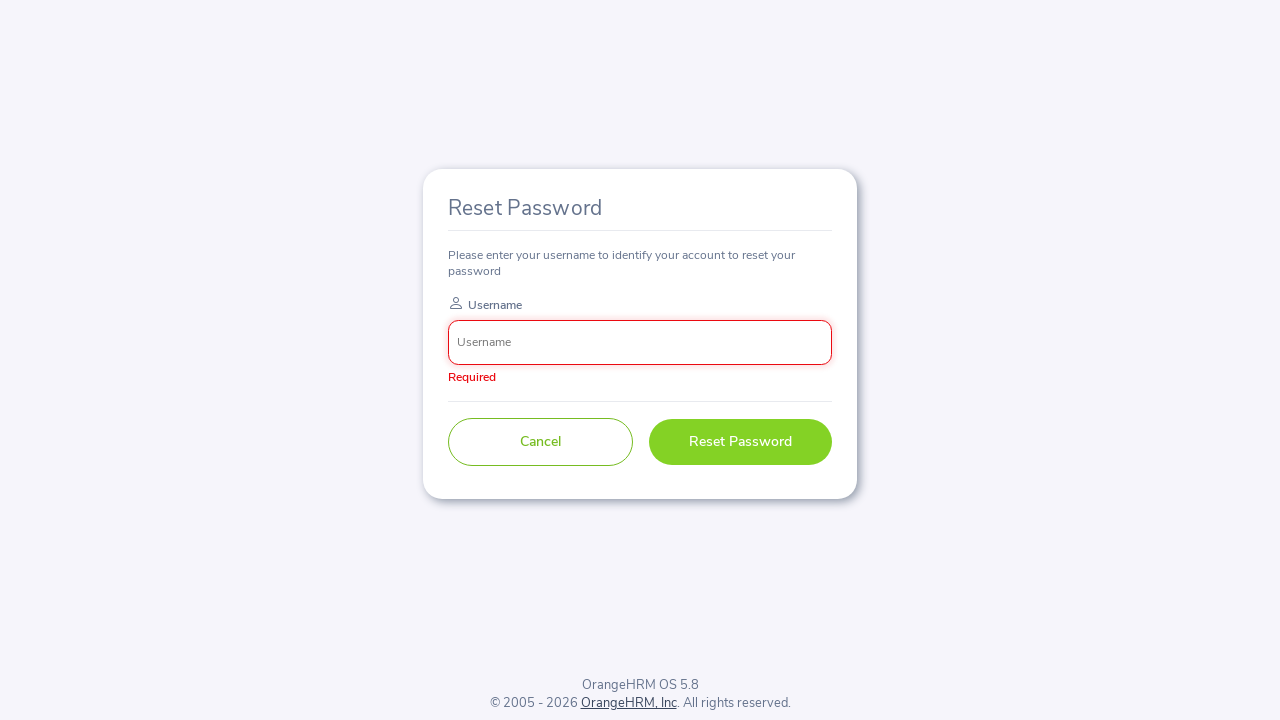

Entered 'TestUser' in username field on input[name='username']
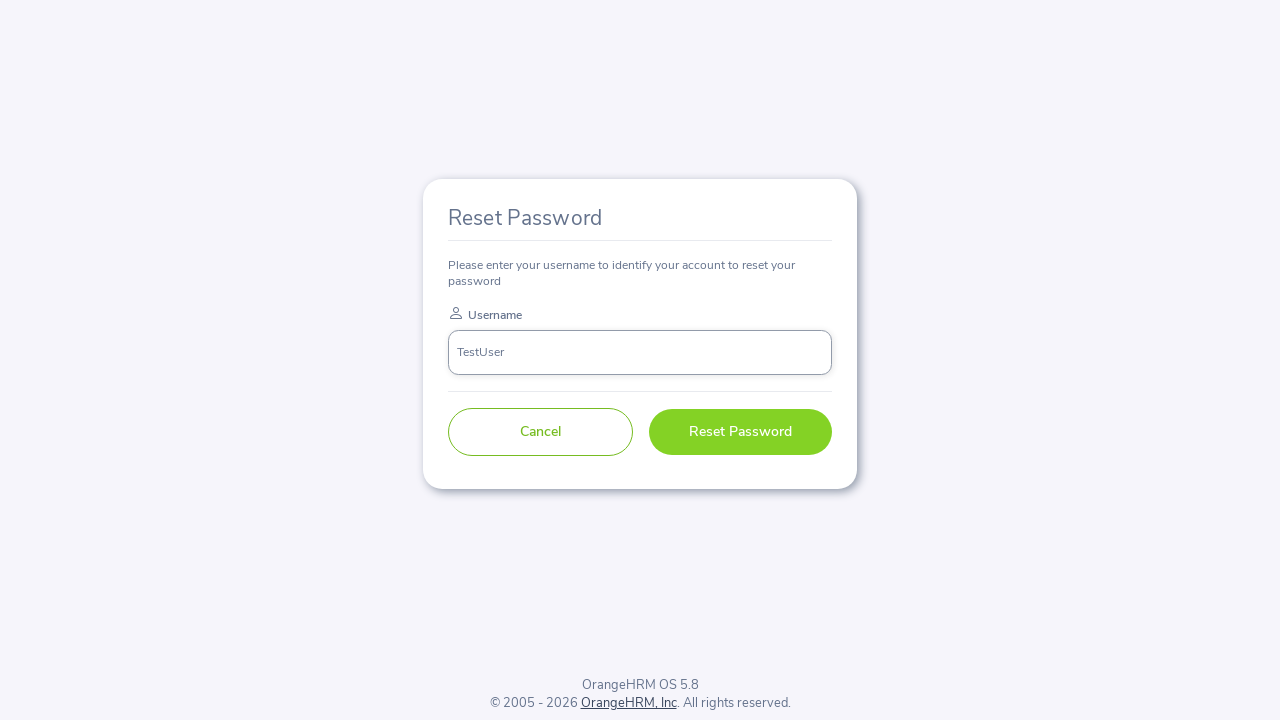

Clicked submit button with username entered at (740, 432) on button[type='submit']
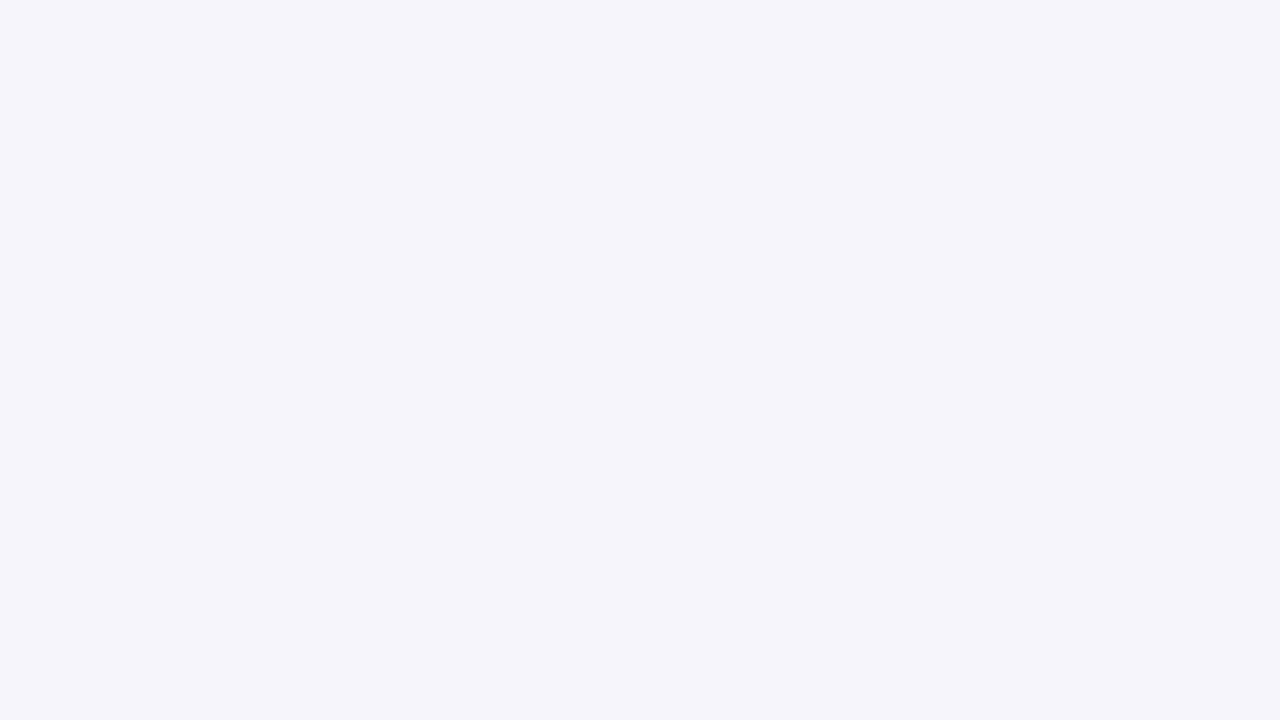

Reset password confirmation page loaded successfully
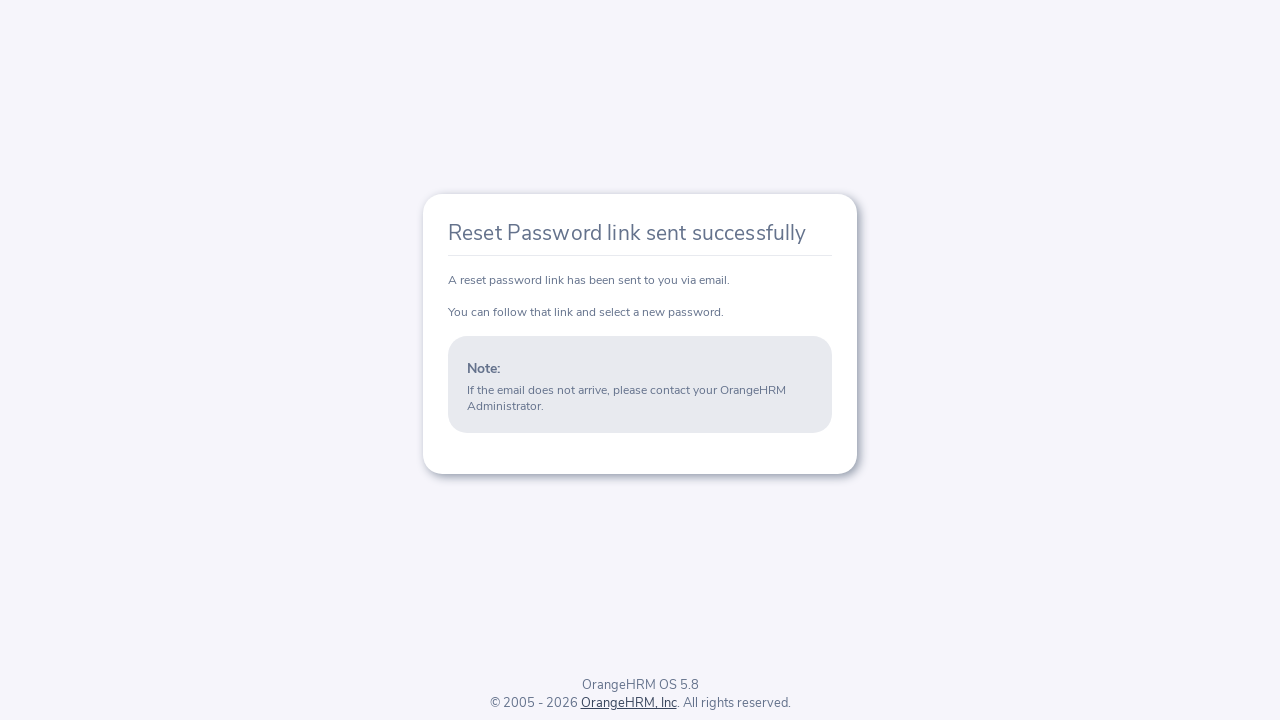

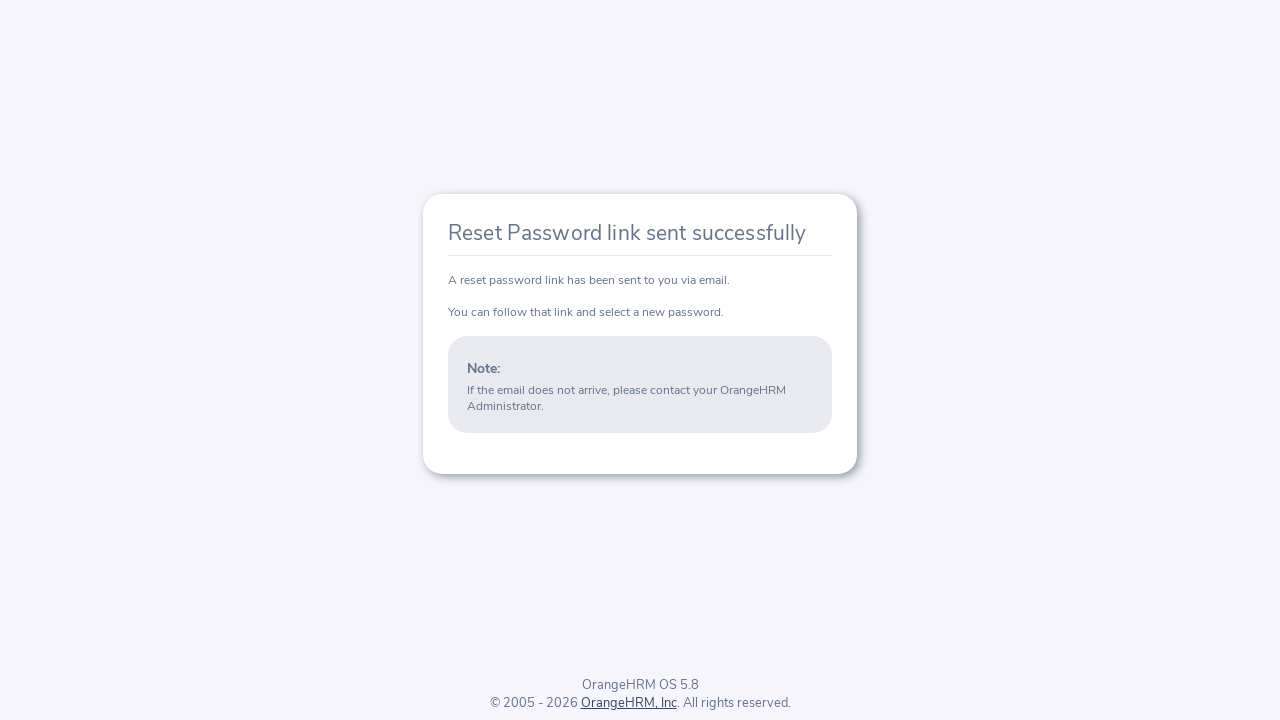